Tests interaction with a challenging DOM table by locating specific table cells and links based on column names and row content, performing highlight actions (double-click or click-drag), and clicking a green success button.

Starting URL: http://the-internet.herokuapp.com/challenging_dom

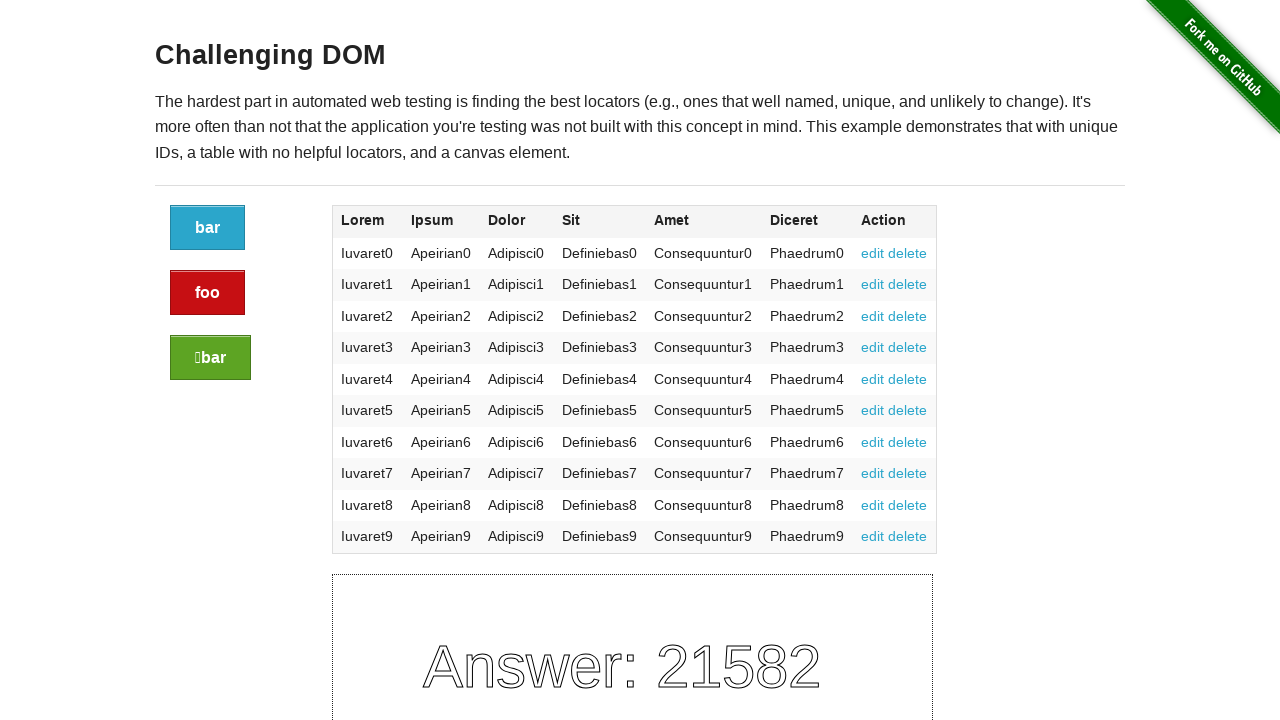

Waited for table to load
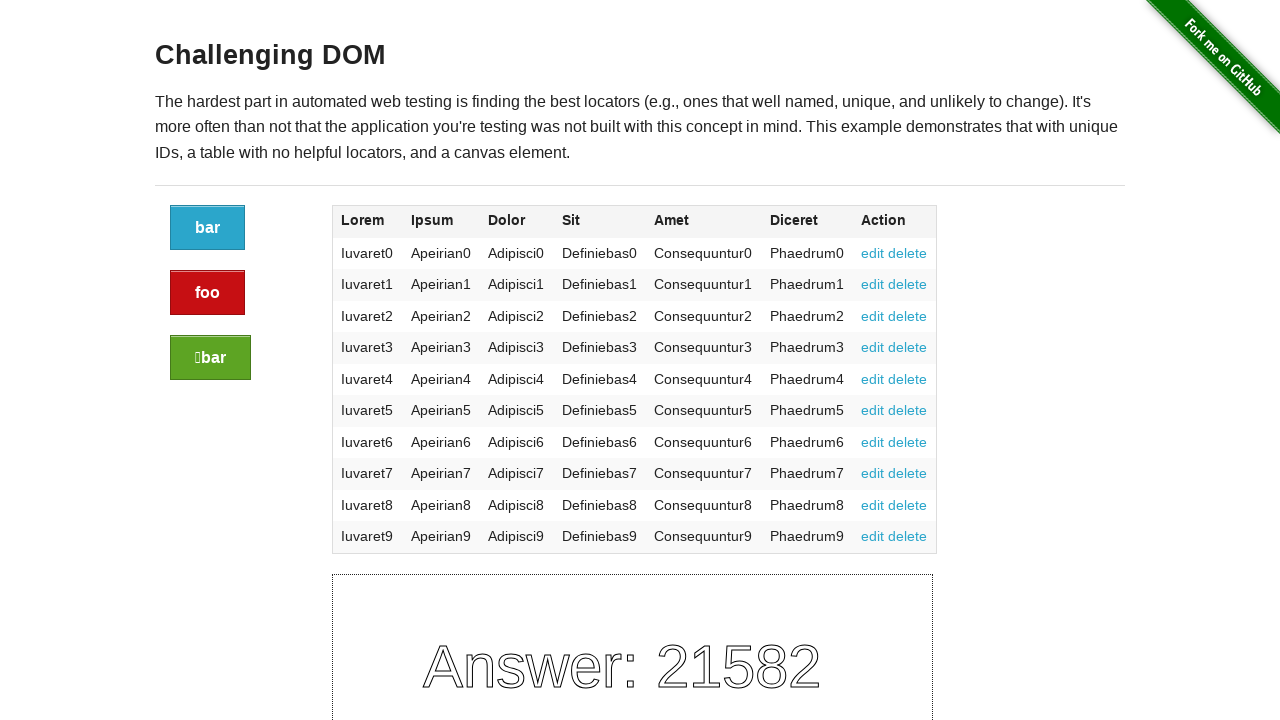

Retrieved all table headers
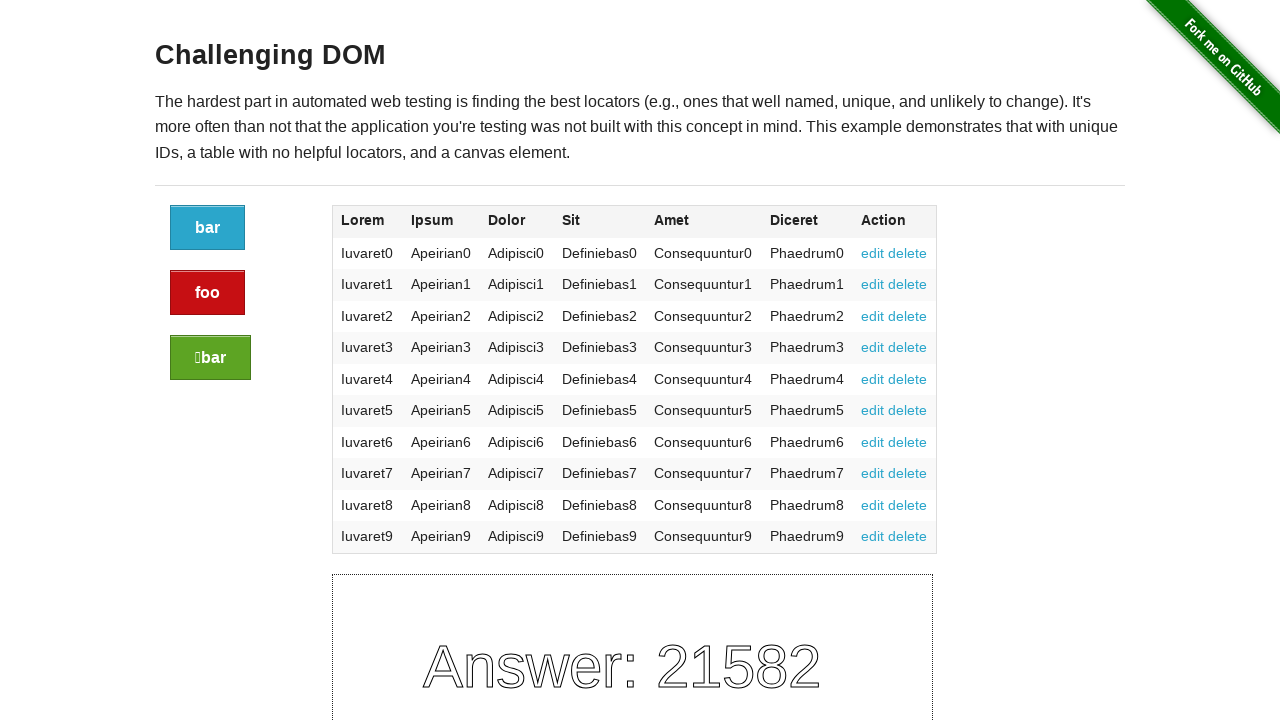

Retrieved all table rows
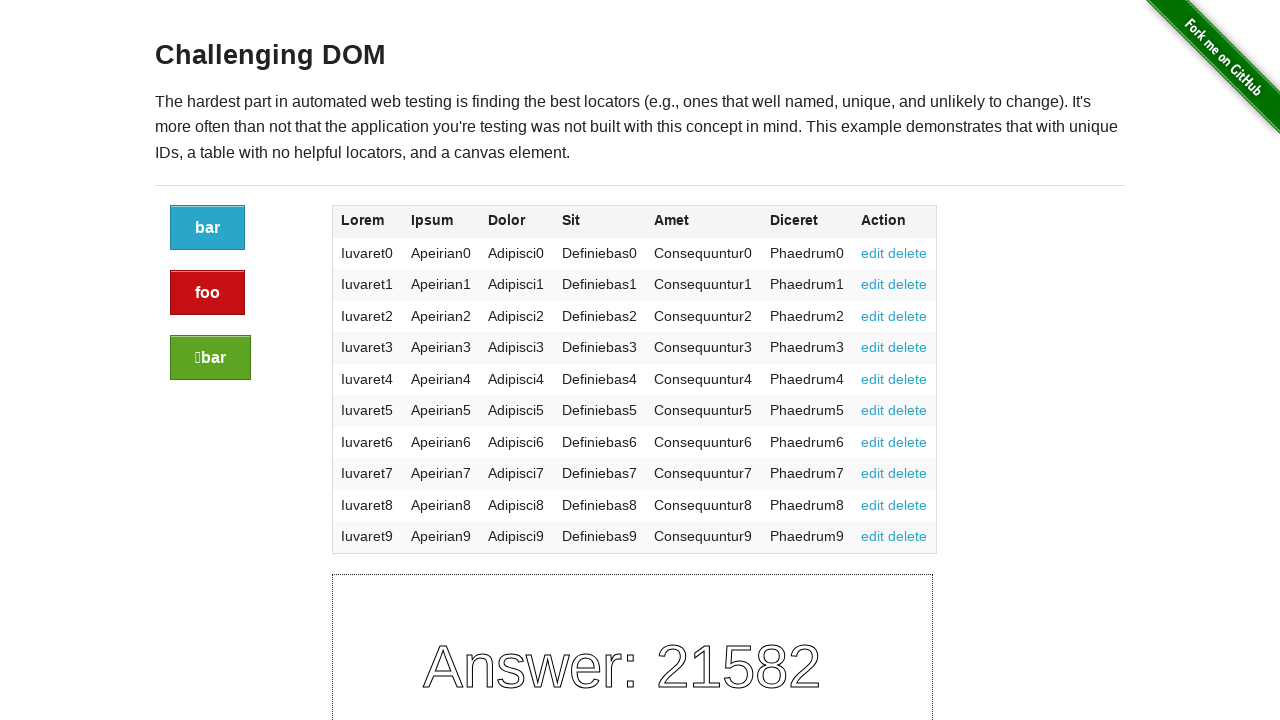

Extracted text content from all table headers
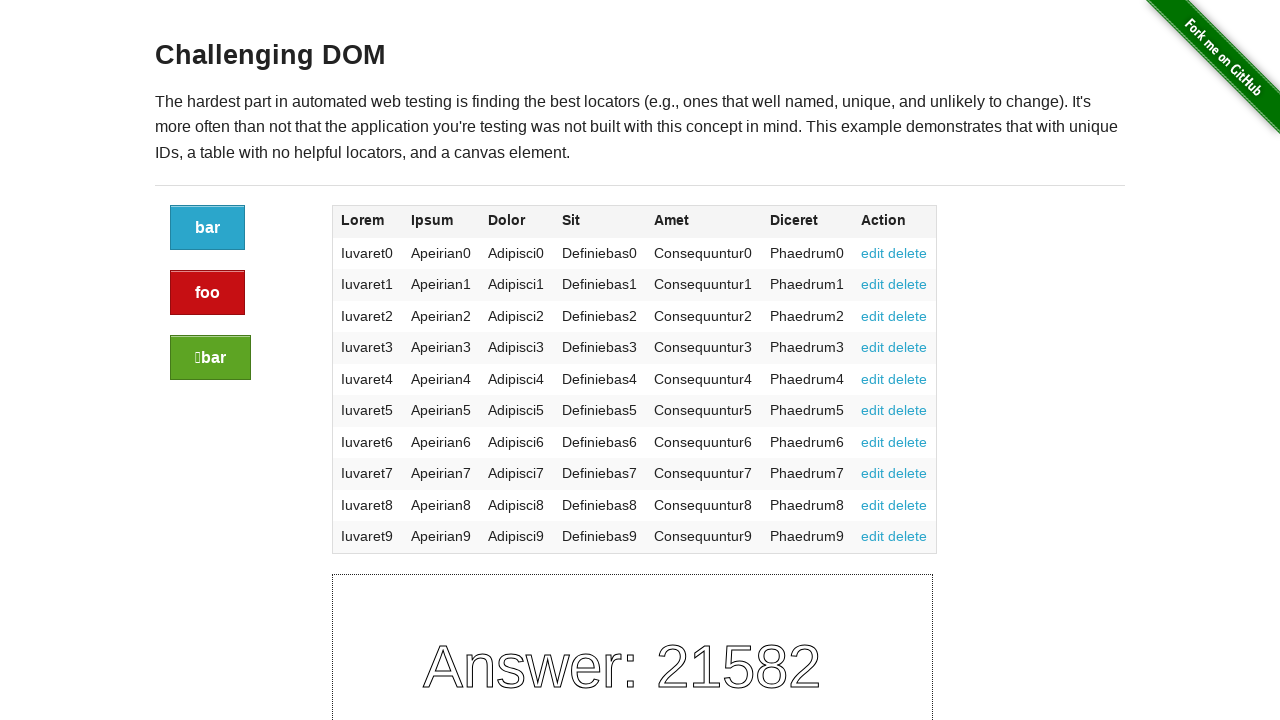

Found 'Diceret' column index
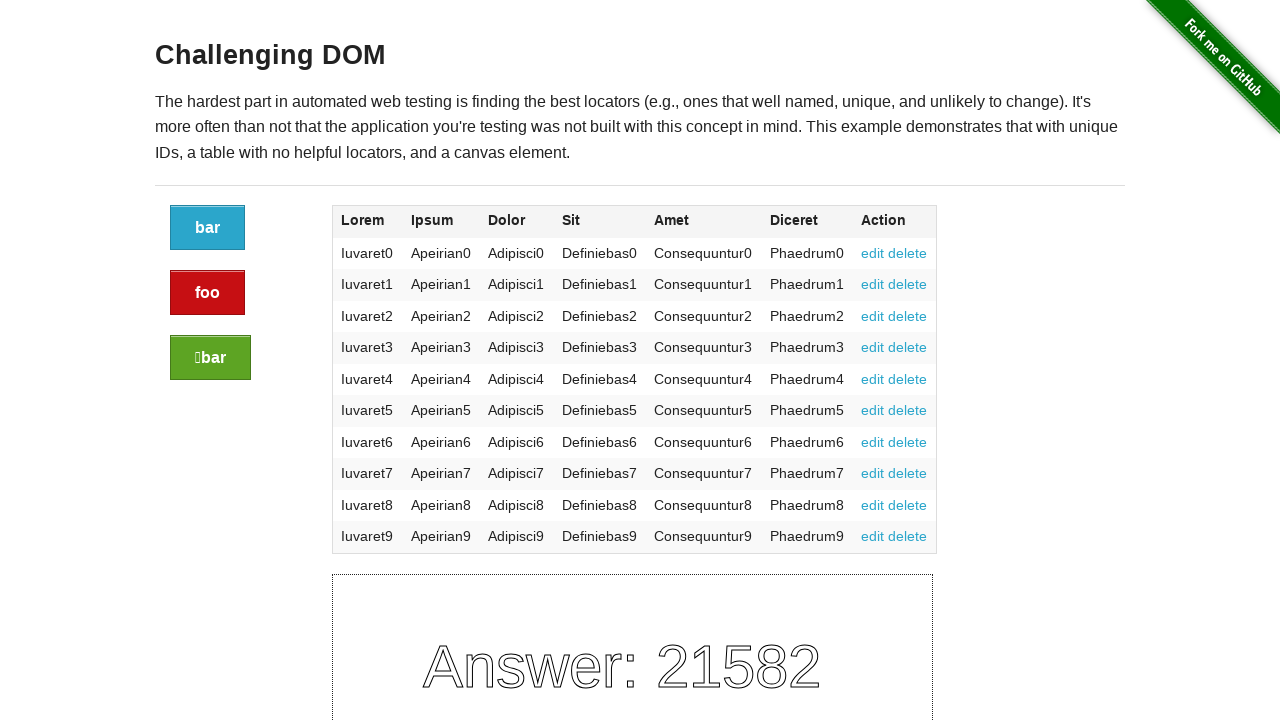

Located 'Diceret' cell in row 3
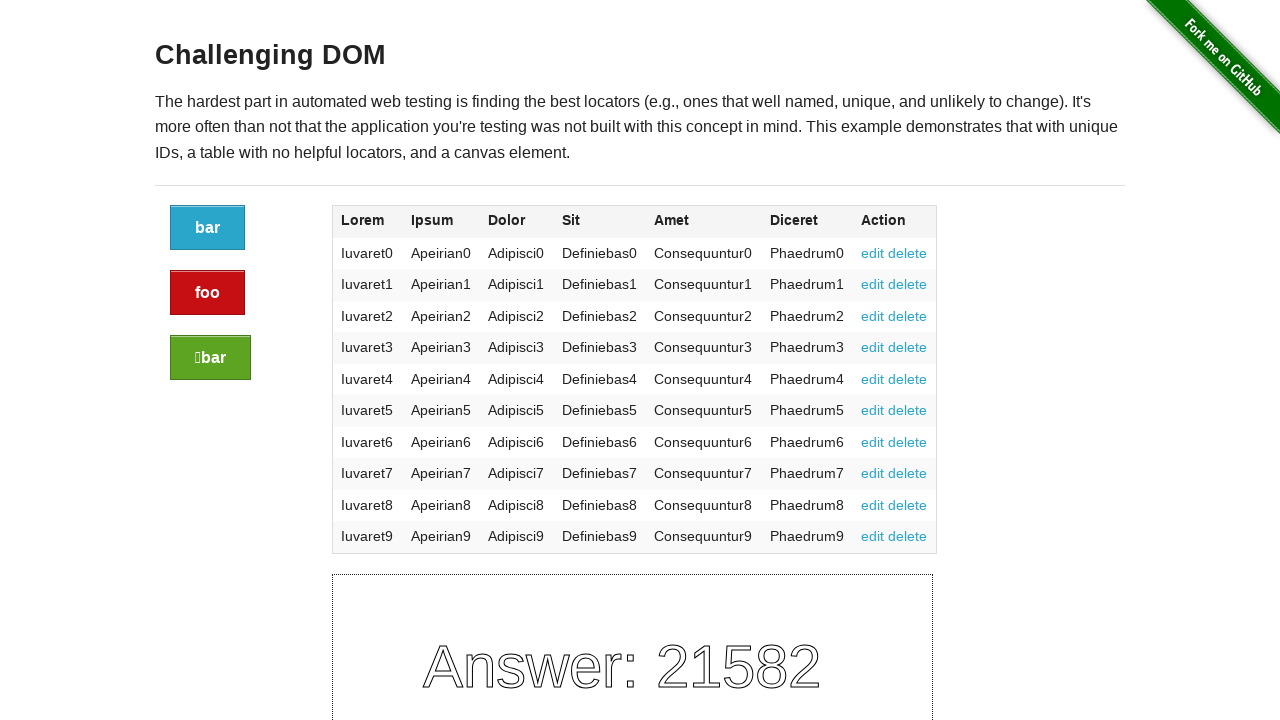

Double-clicked 'Diceret' cell to highlight at (807, 317) on tr >> nth=3 >> td >> nth=5
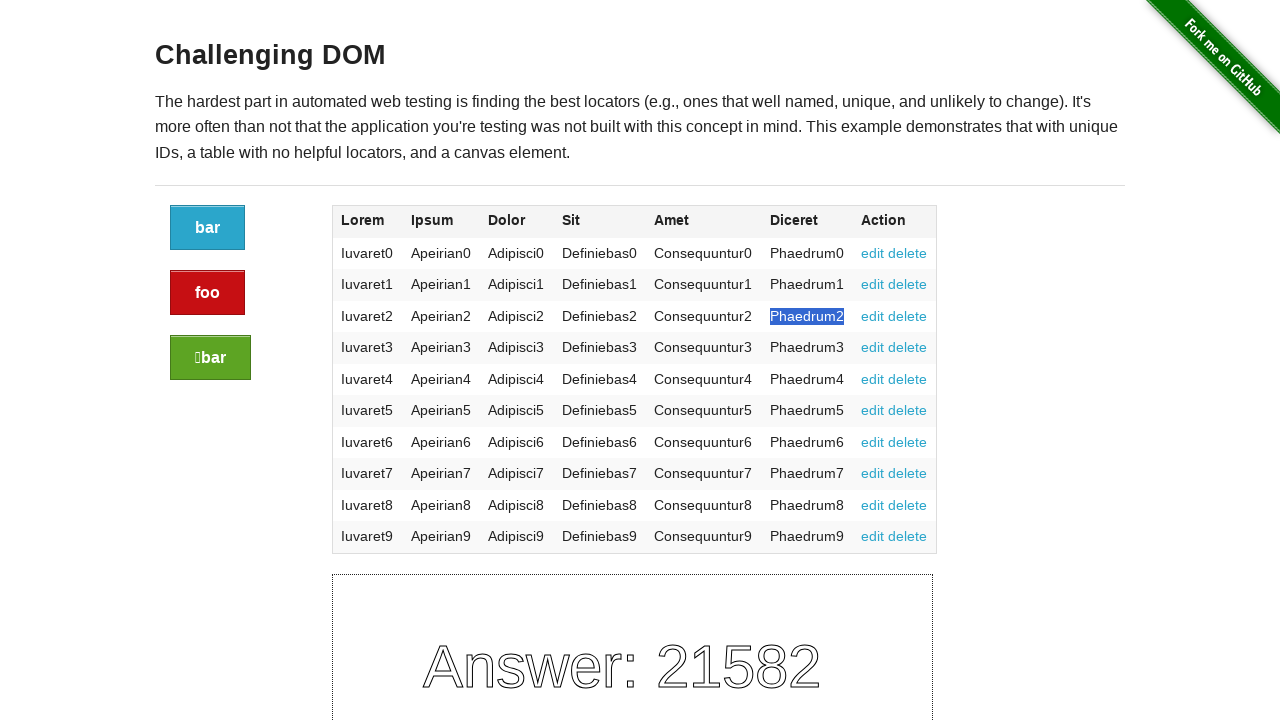

Waited 2 seconds for action to complete
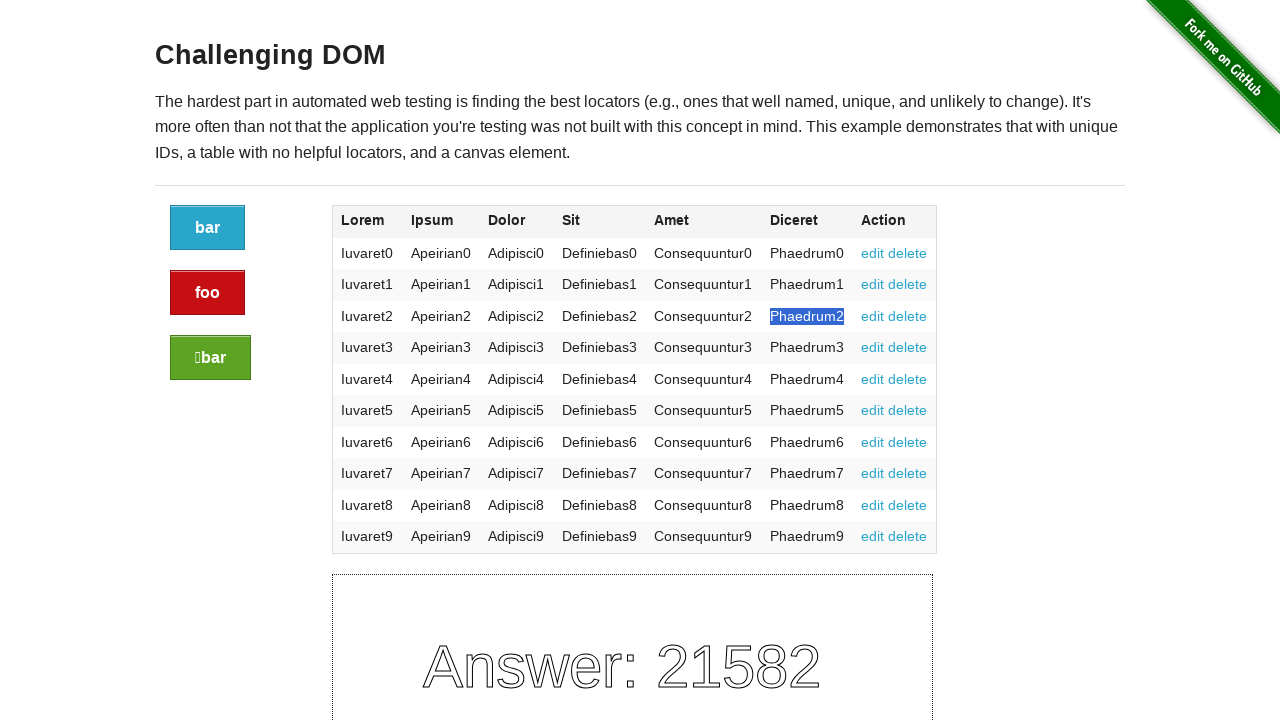

Located 'delete' link in row containing 'Apeirian7'
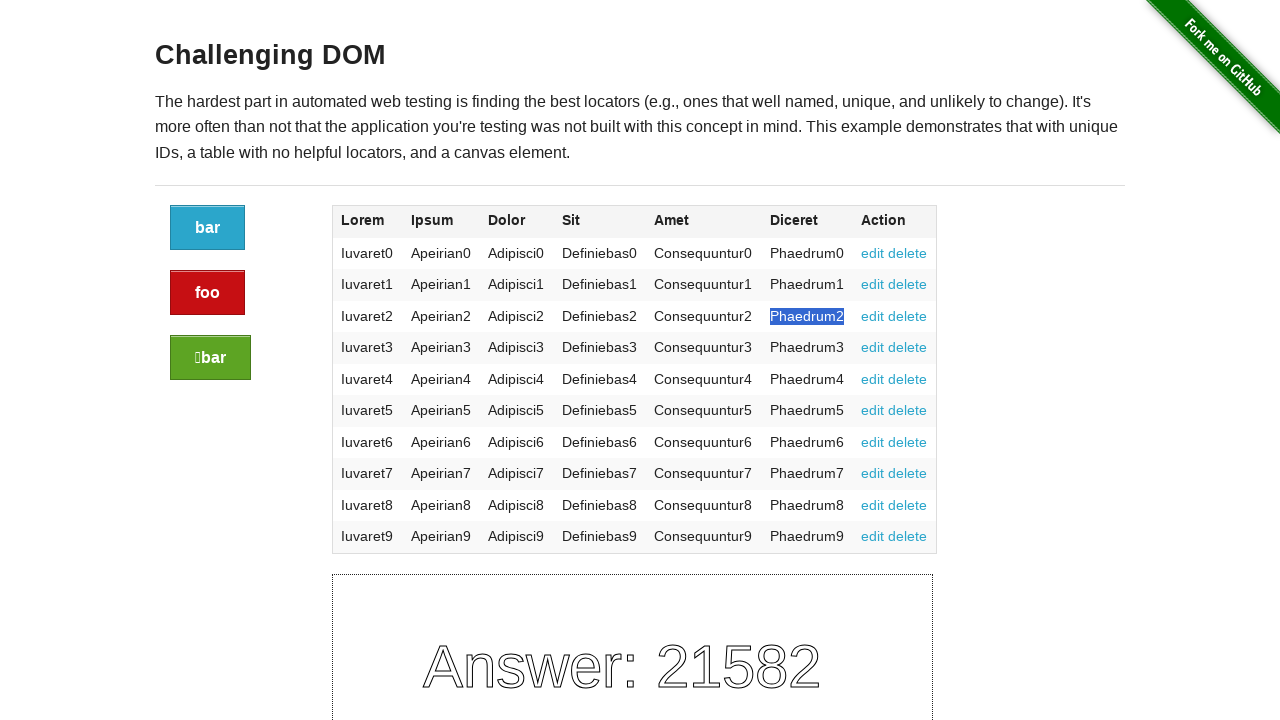

Double-clicked 'delete' link for Apeirian7 at (908, 473) on tr:has(td:text('Apeirian7')) a:text('delete')
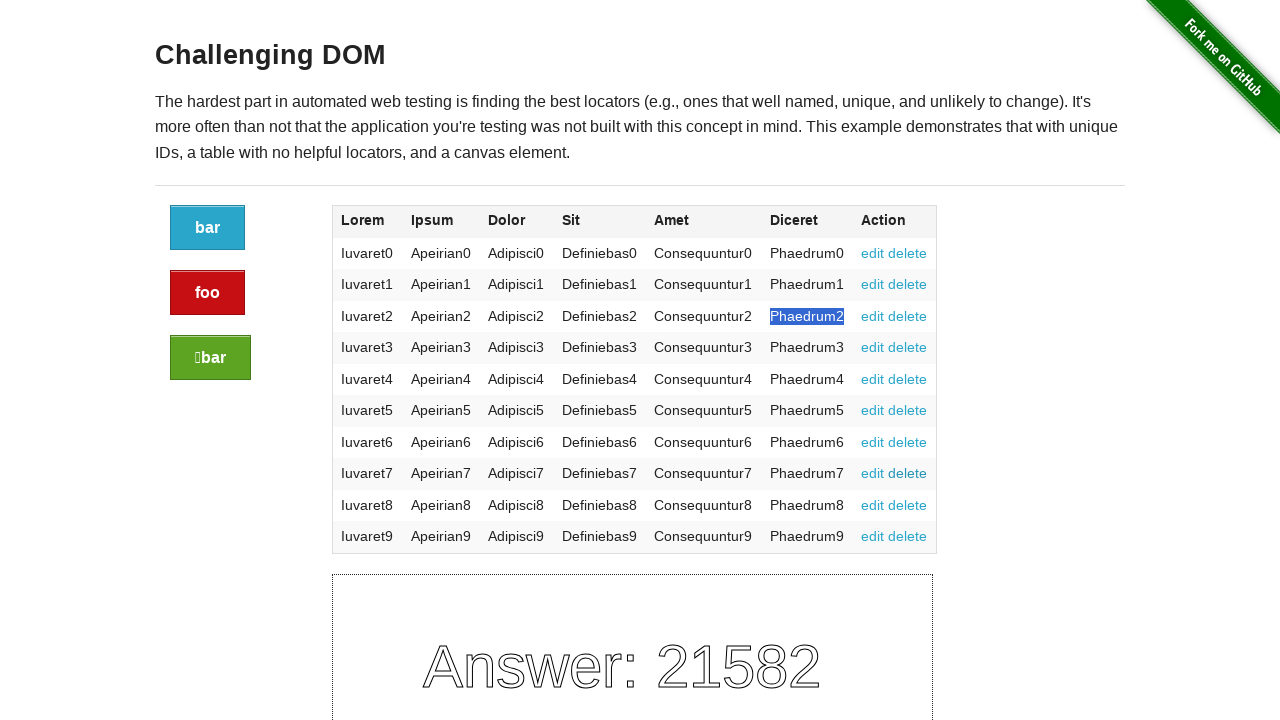

Waited 2 seconds for action to complete
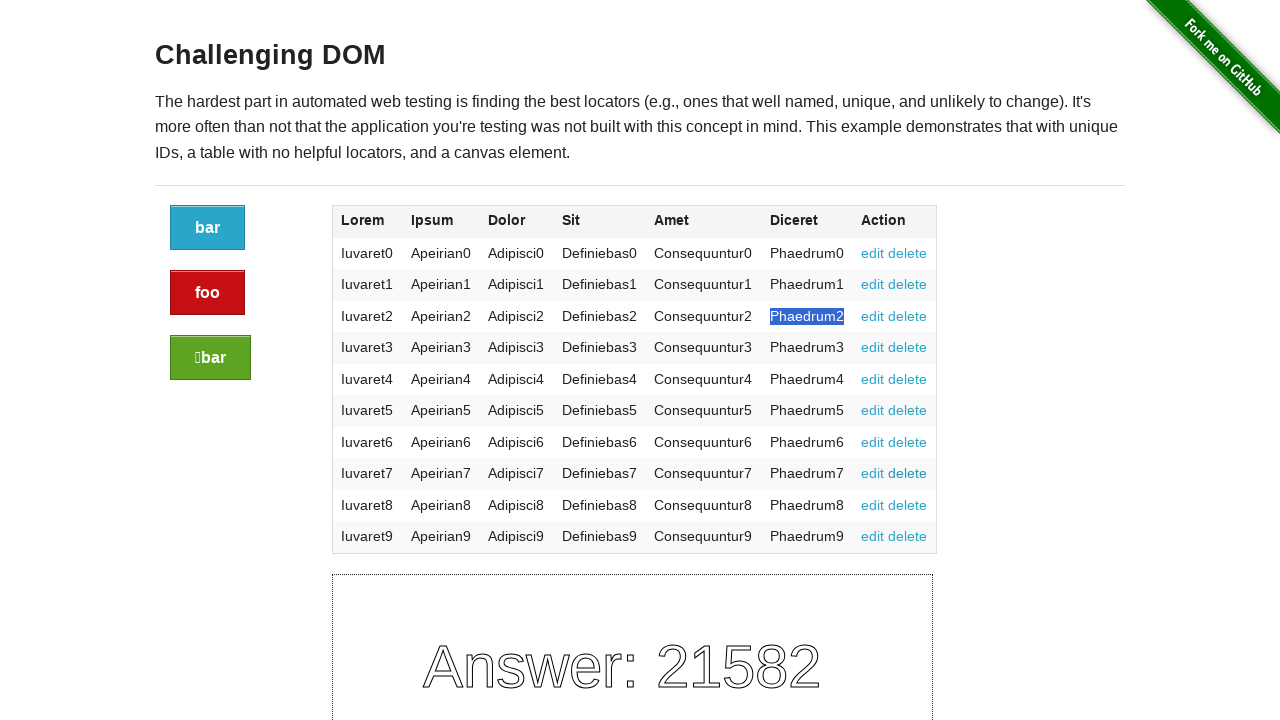

Located 'edit' link in row containing 'Apeirian2'
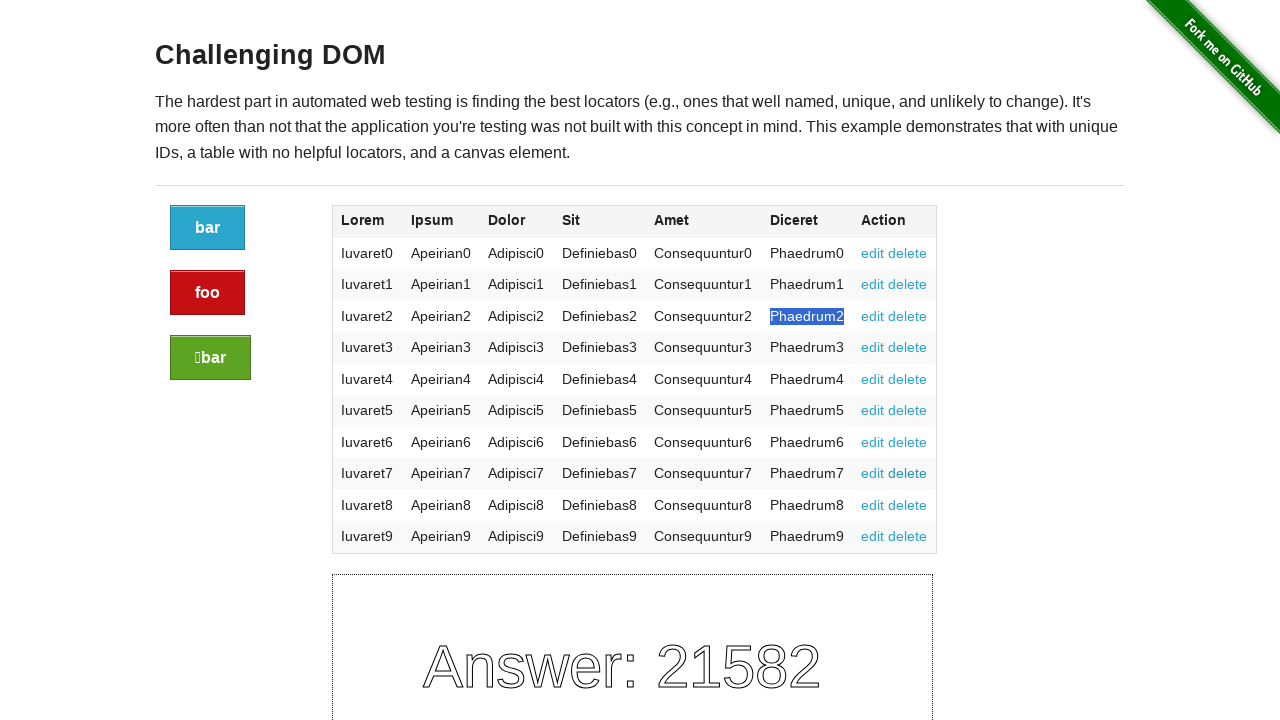

Double-clicked 'edit' link for Apeirian2 at (873, 316) on tr:has(td:text('Apeirian2')) a:text('edit')
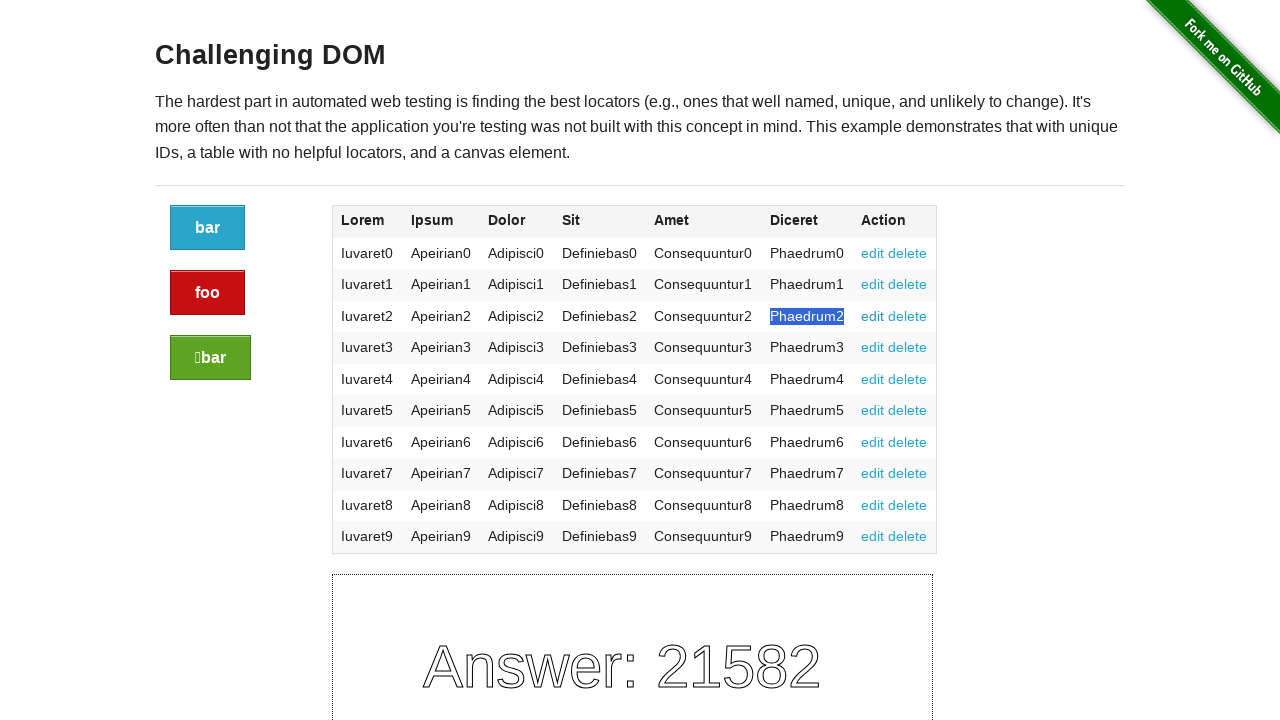

Waited 2 seconds for action to complete
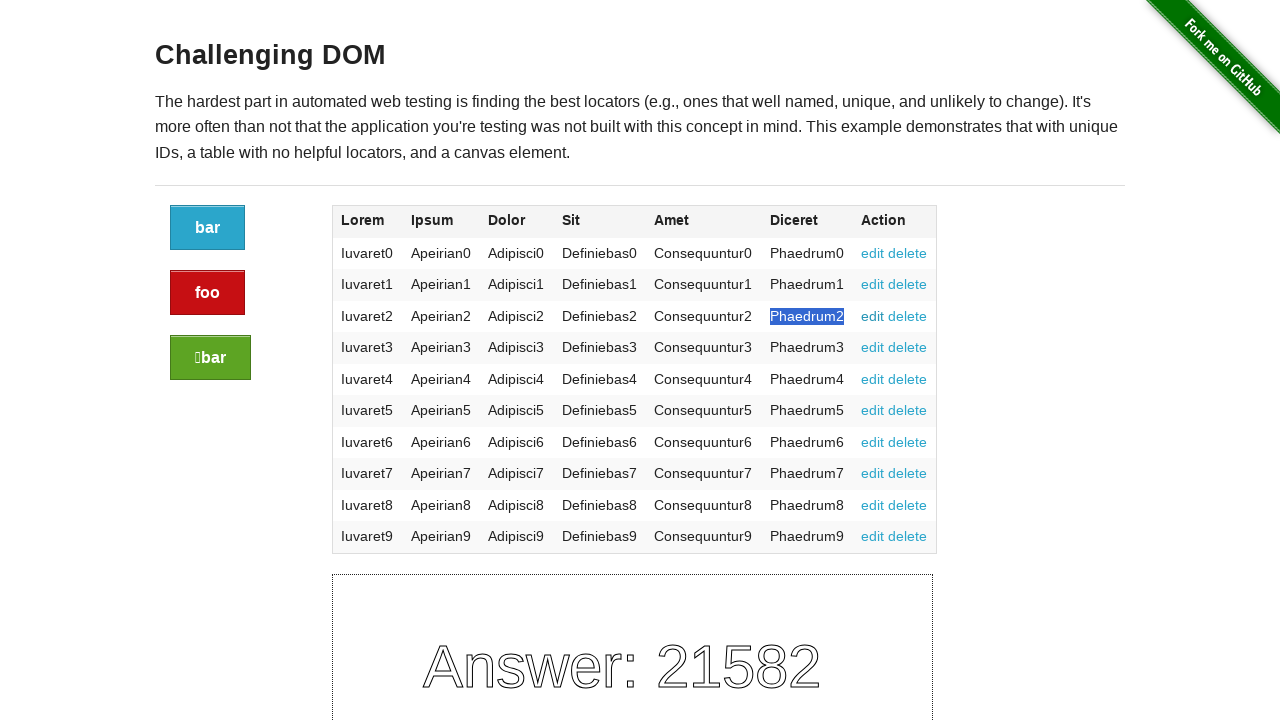

Located cell containing 'Definiebas7'
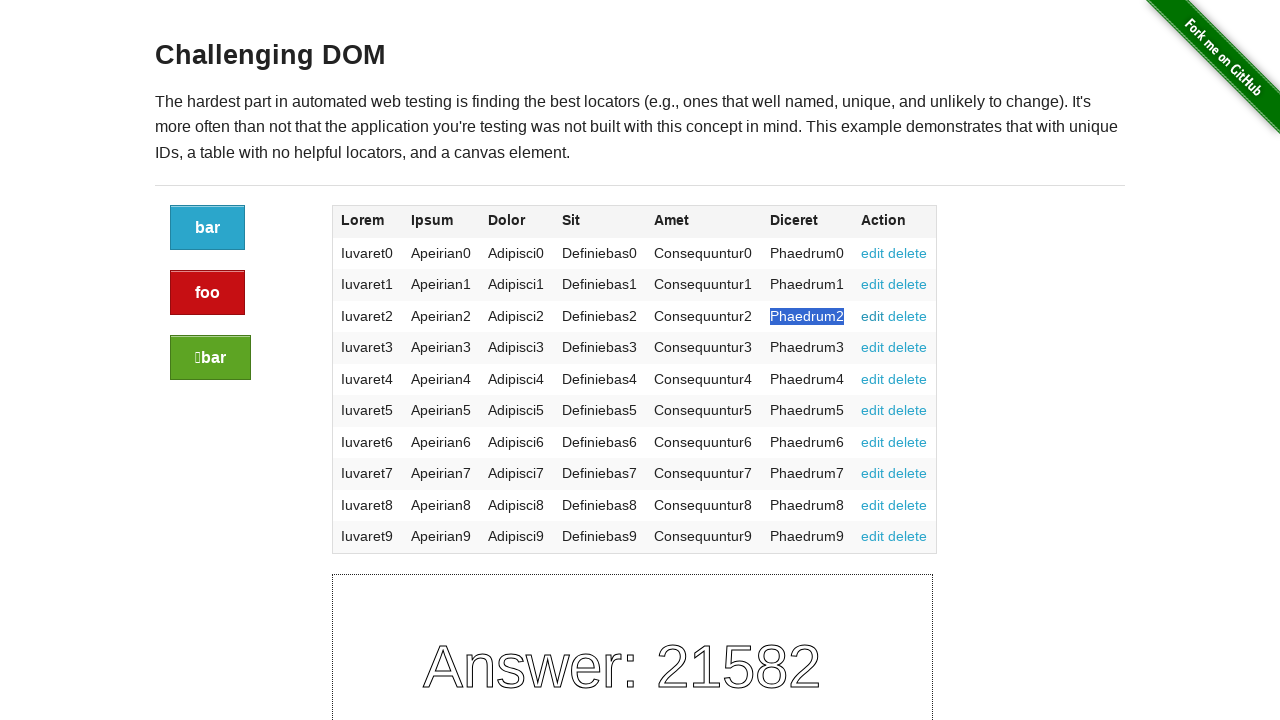

Double-clicked 'Definiebas7' cell to highlight at (599, 474) on td:text('Definiebas7')
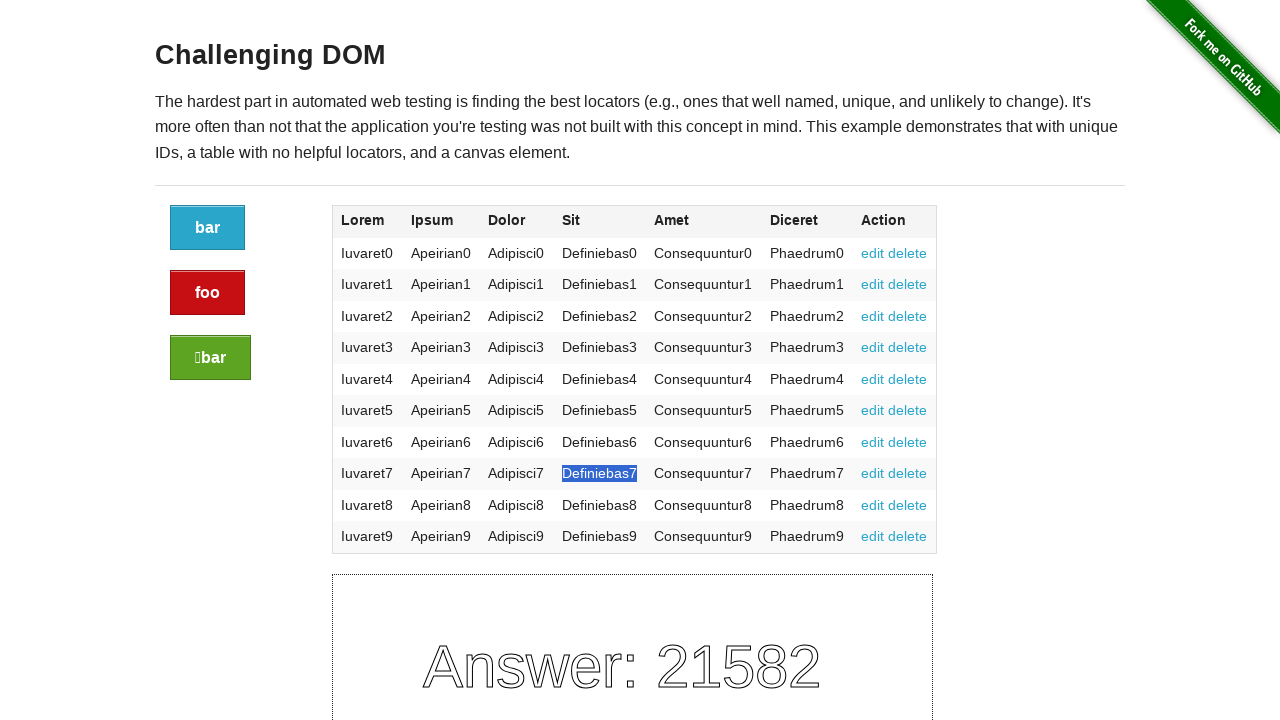

Waited 2 seconds for action to complete
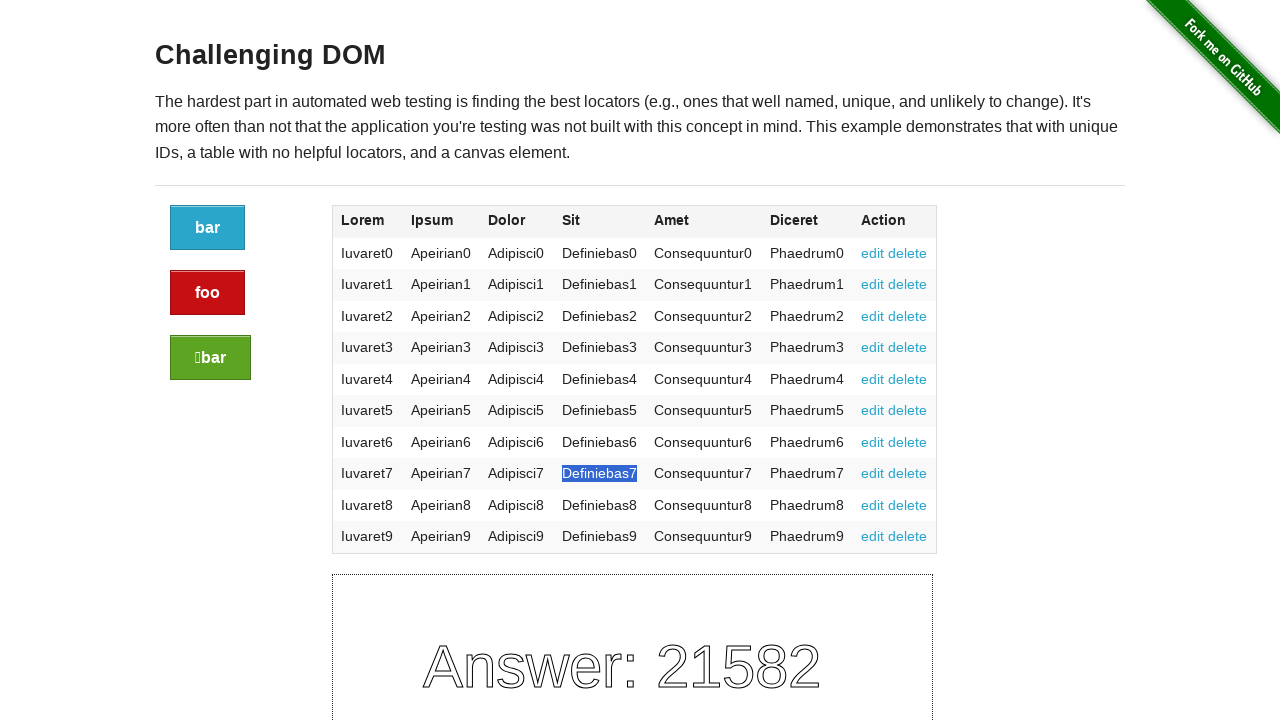

Located cell containing 'Iuvaret7'
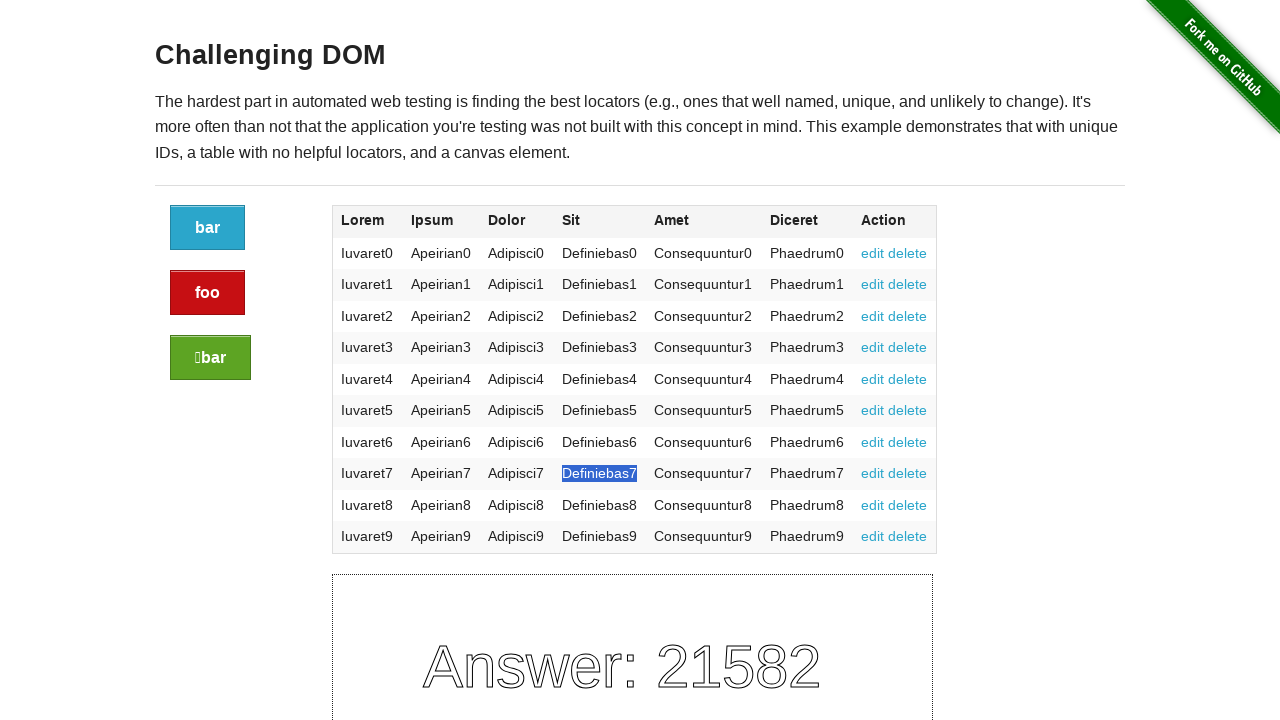

Double-clicked 'Iuvaret7' cell to highlight at (367, 474) on td:text('Iuvaret7')
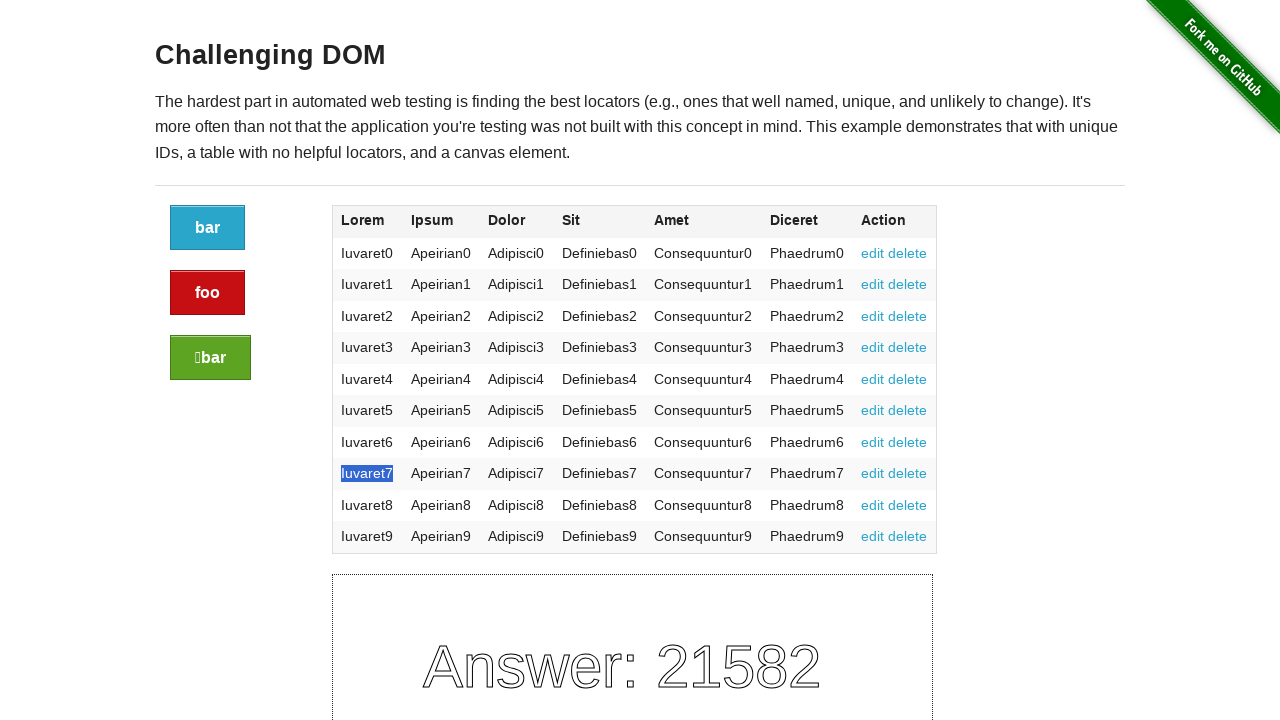

Waited 2 seconds for action to complete
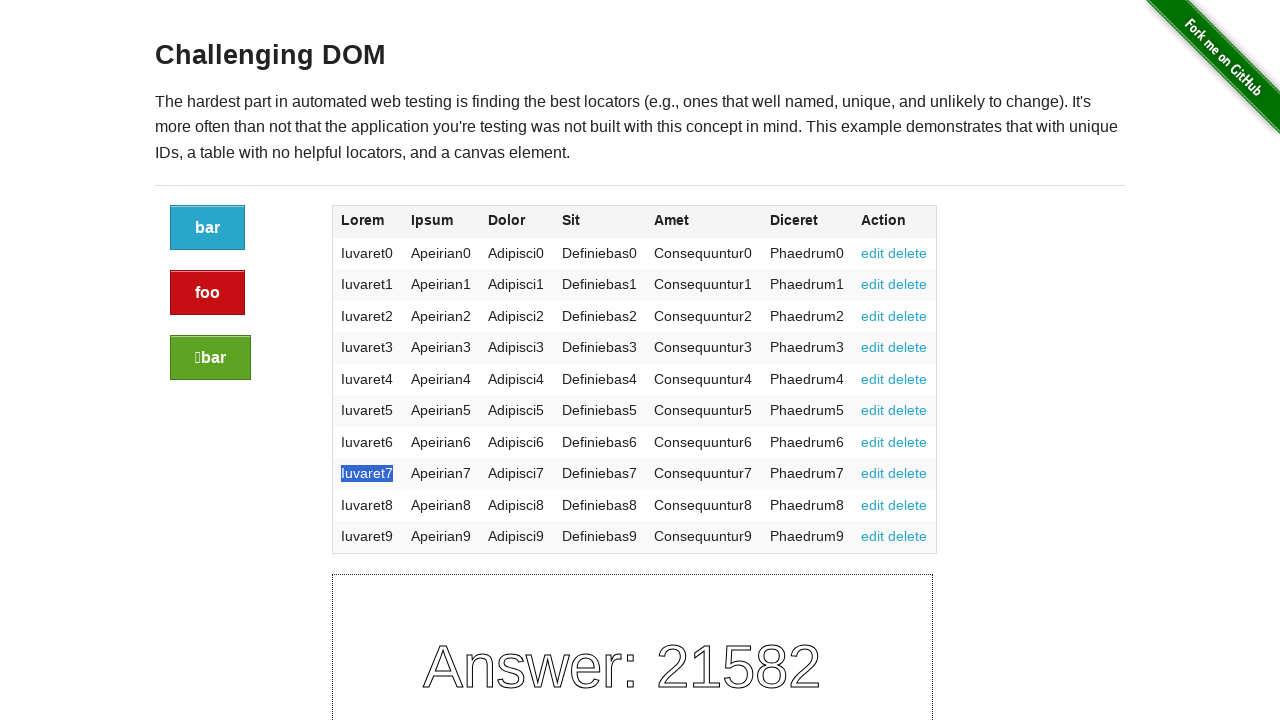

Clicked green success button at (210, 358) on a.button.success
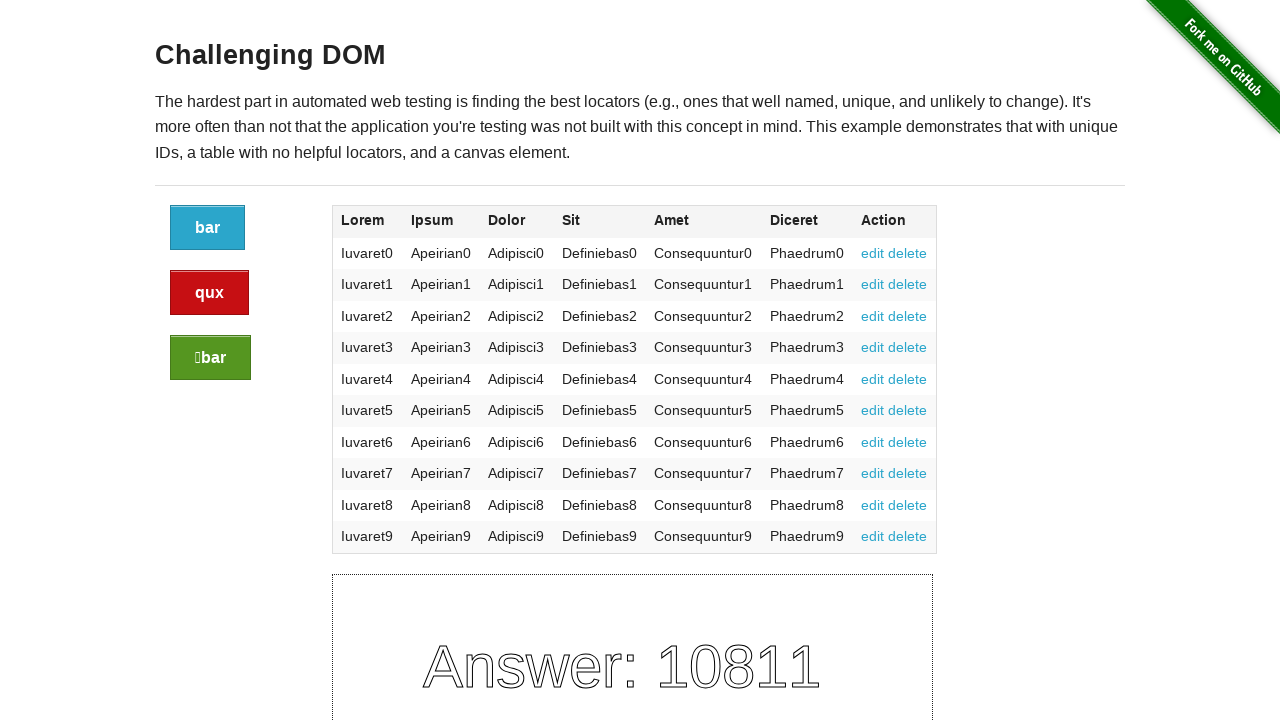

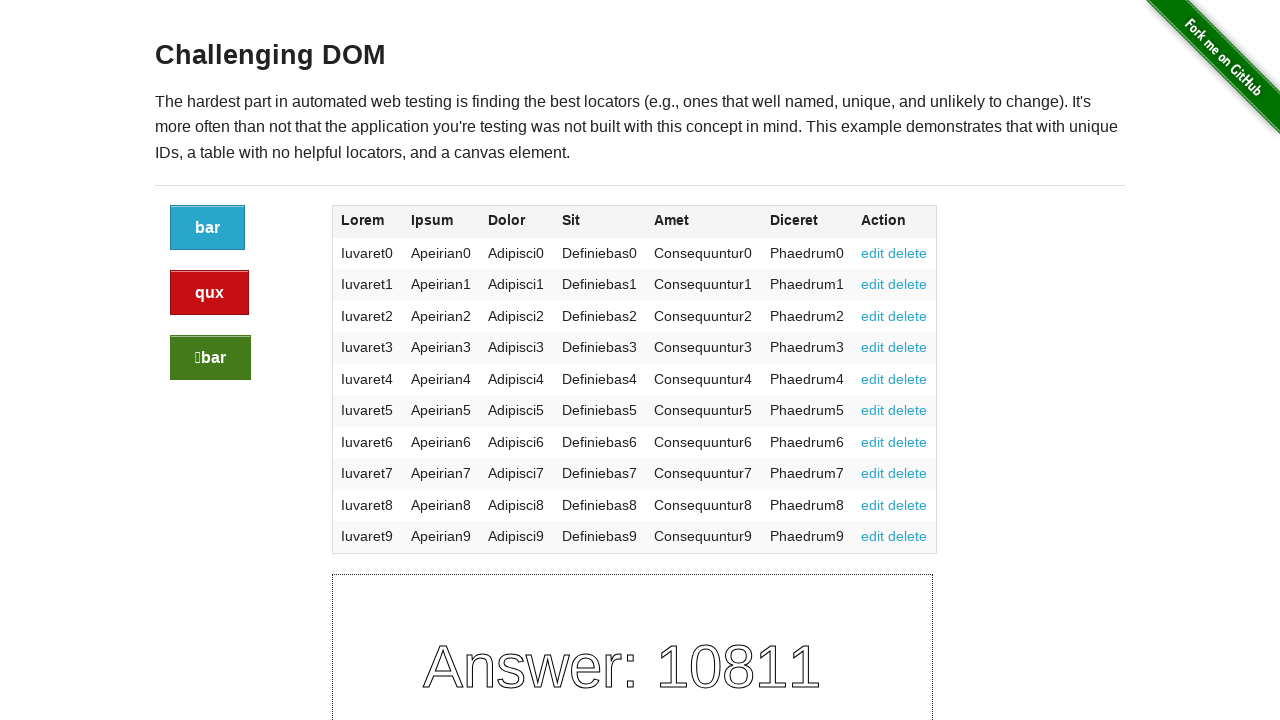